Tests right-click context menu by opening menu, hovering over Paste option, clicking it, and accepting the alert

Starting URL: http://swisnl.github.io/jQuery-contextMenu/demo.html

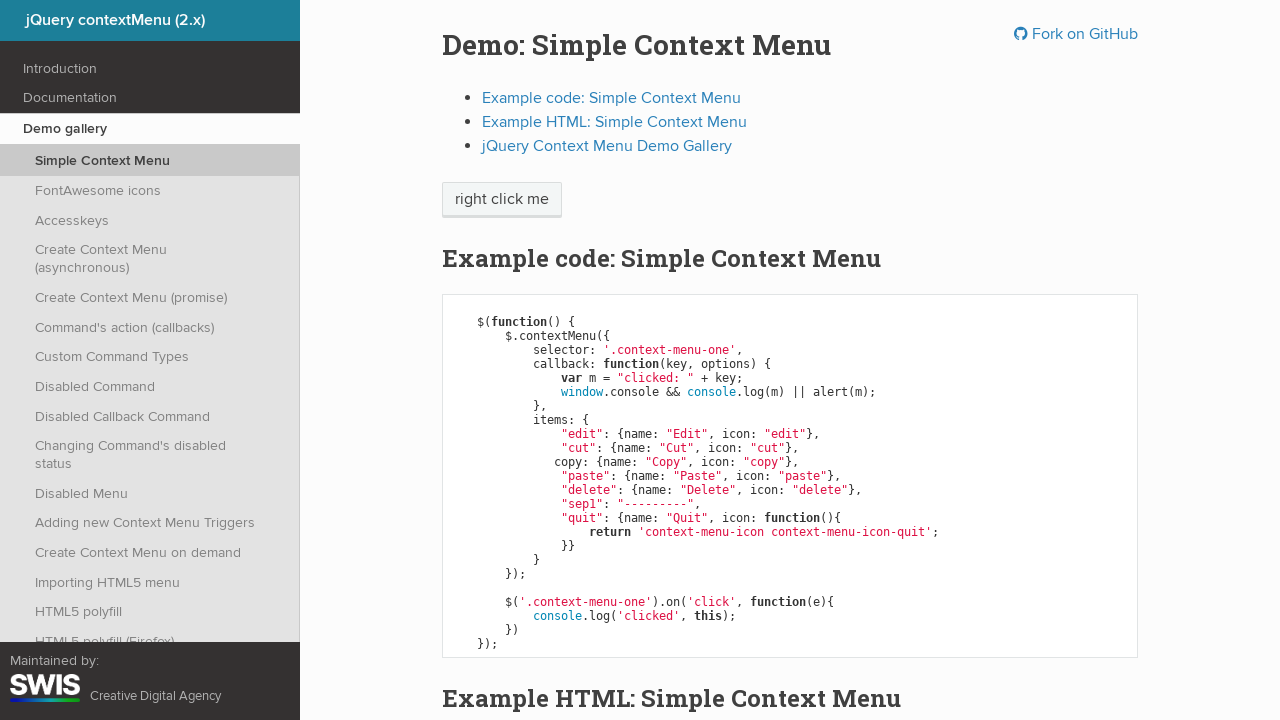

Right-clicked on context menu button to open menu at (502, 200) on .context-menu-one
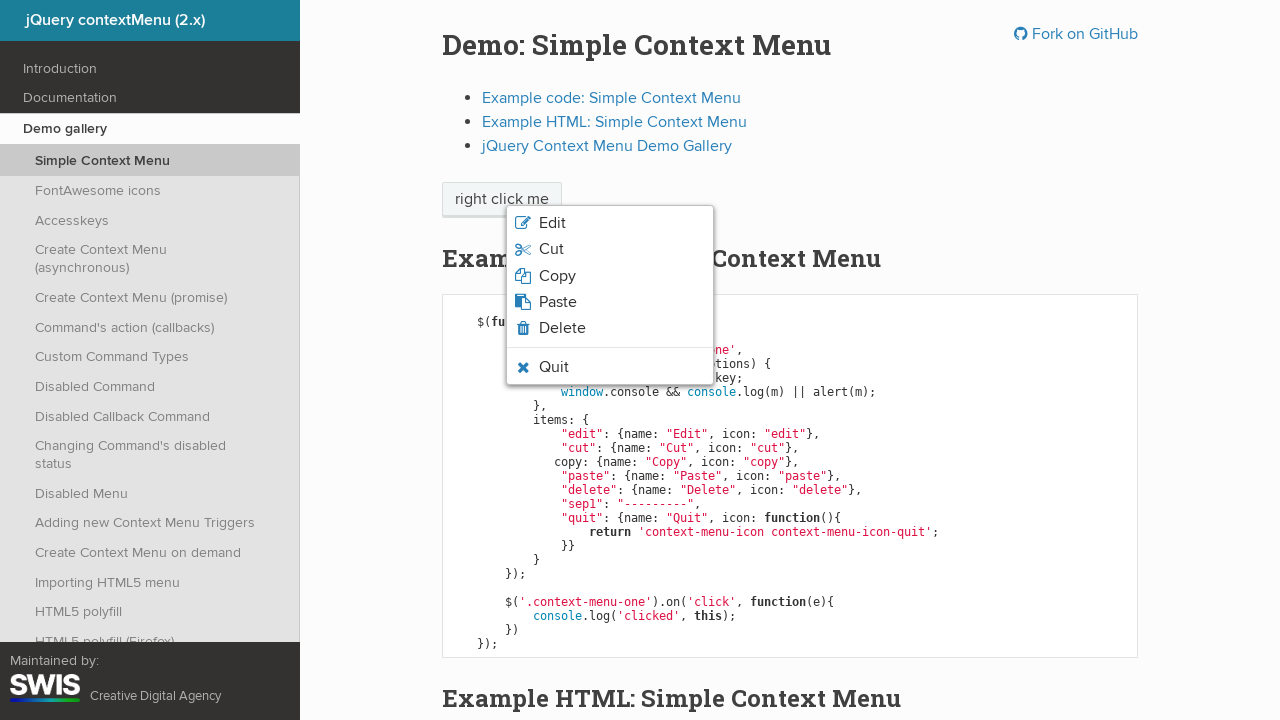

Hovered over Paste option in context menu at (610, 302) on .context-menu-icon-paste
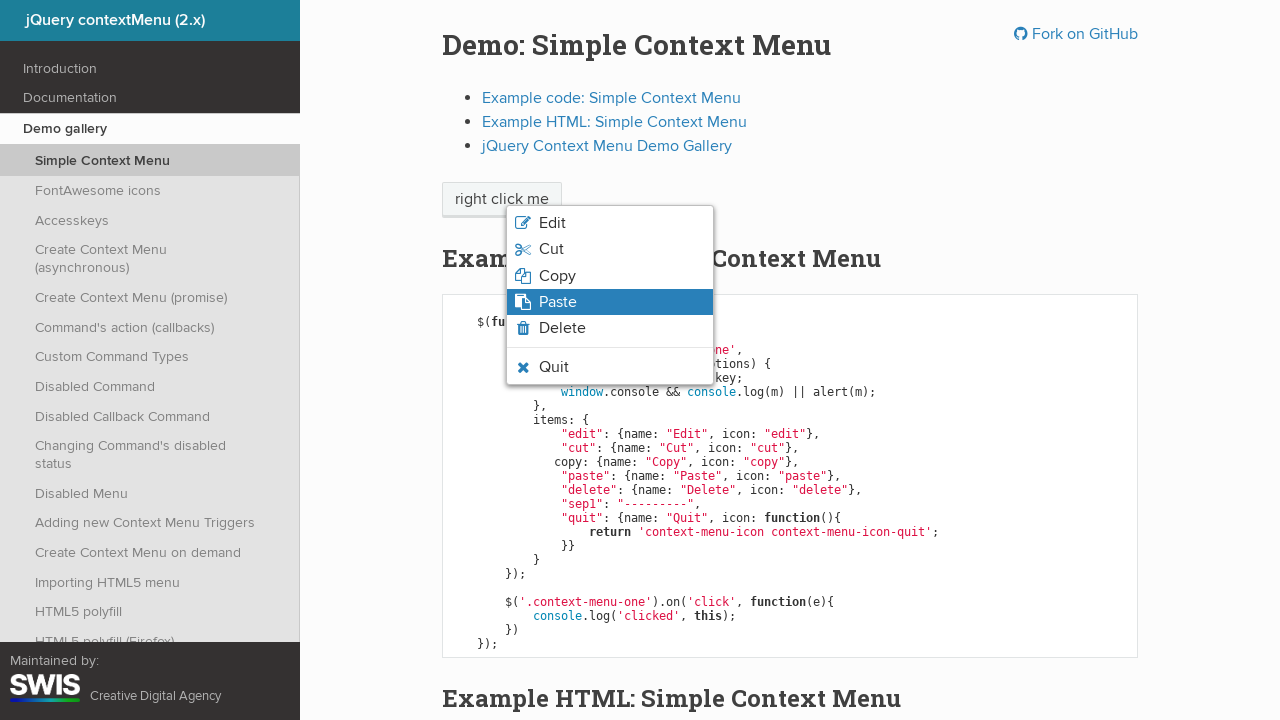

Verified Paste option is visible and has hover state
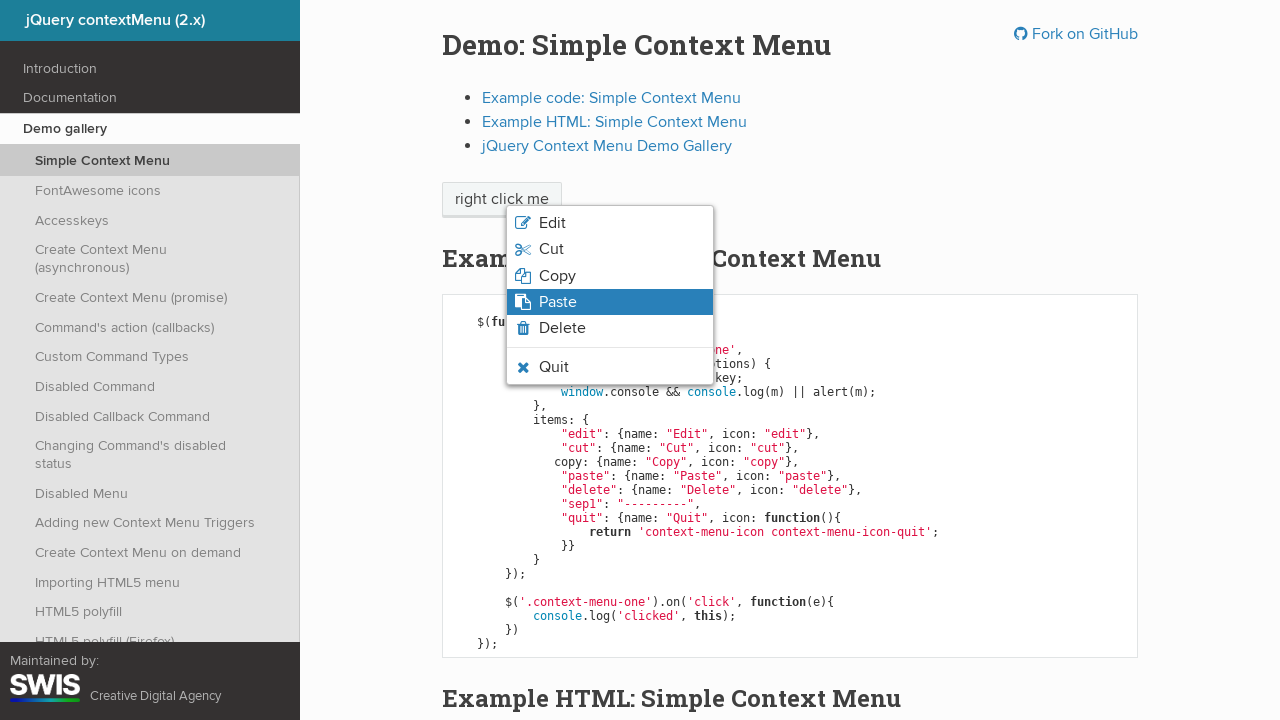

Clicked on Paste option at (610, 302) on .context-menu-icon-paste
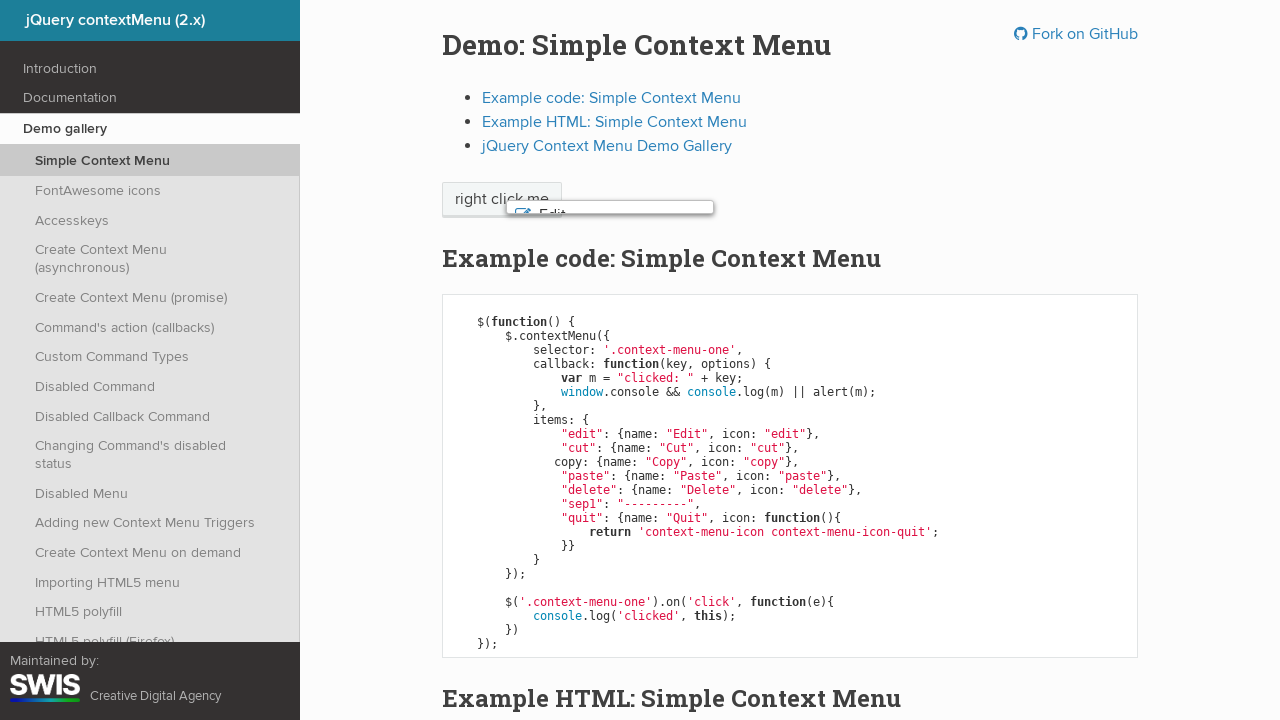

Set up dialog handler to accept alert
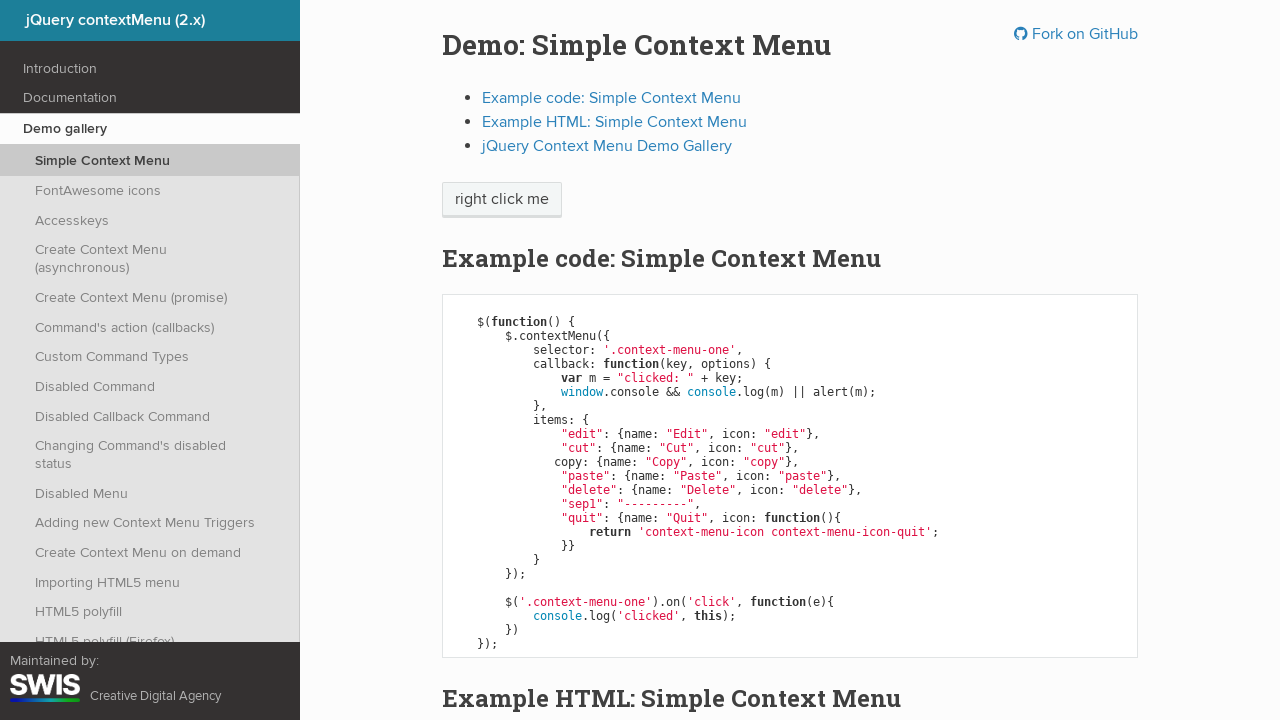

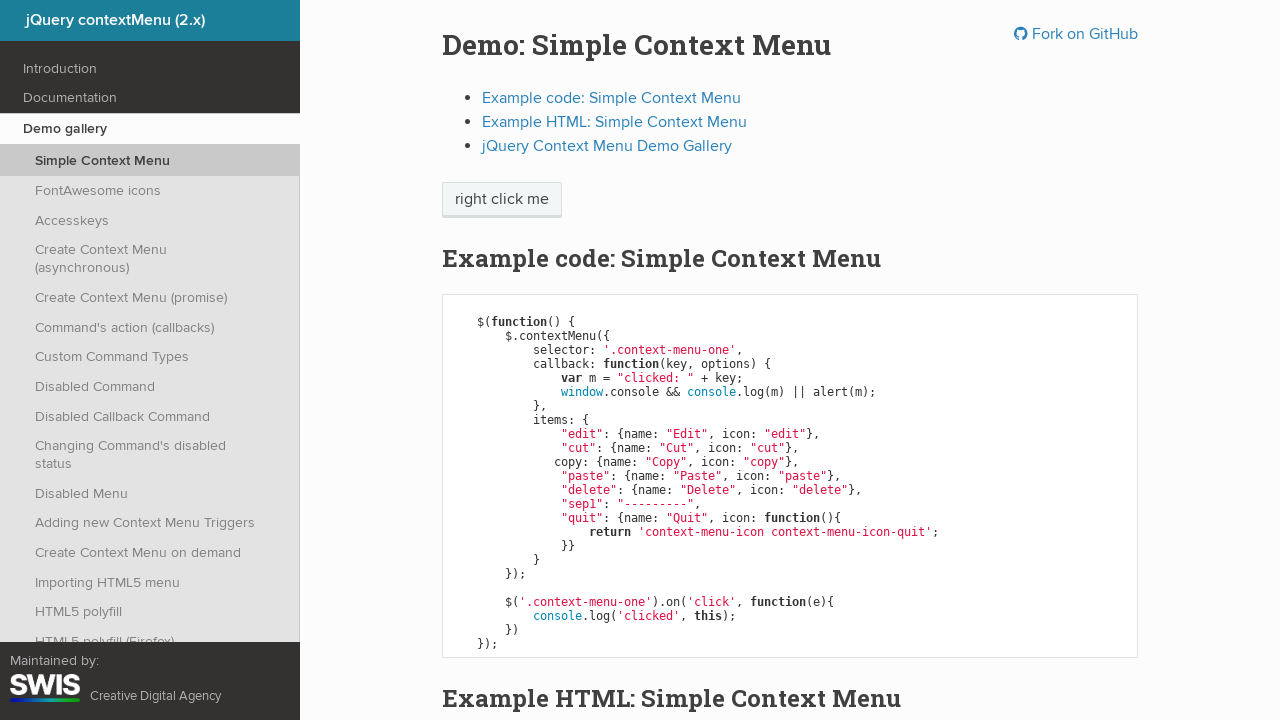